Tests tooltip functionality on jQuery UI demos site by navigating to the tooltip demo page, switching to the iframe, and verifying the tooltip text on an input field

Starting URL: https://jqueryui.com/demos/

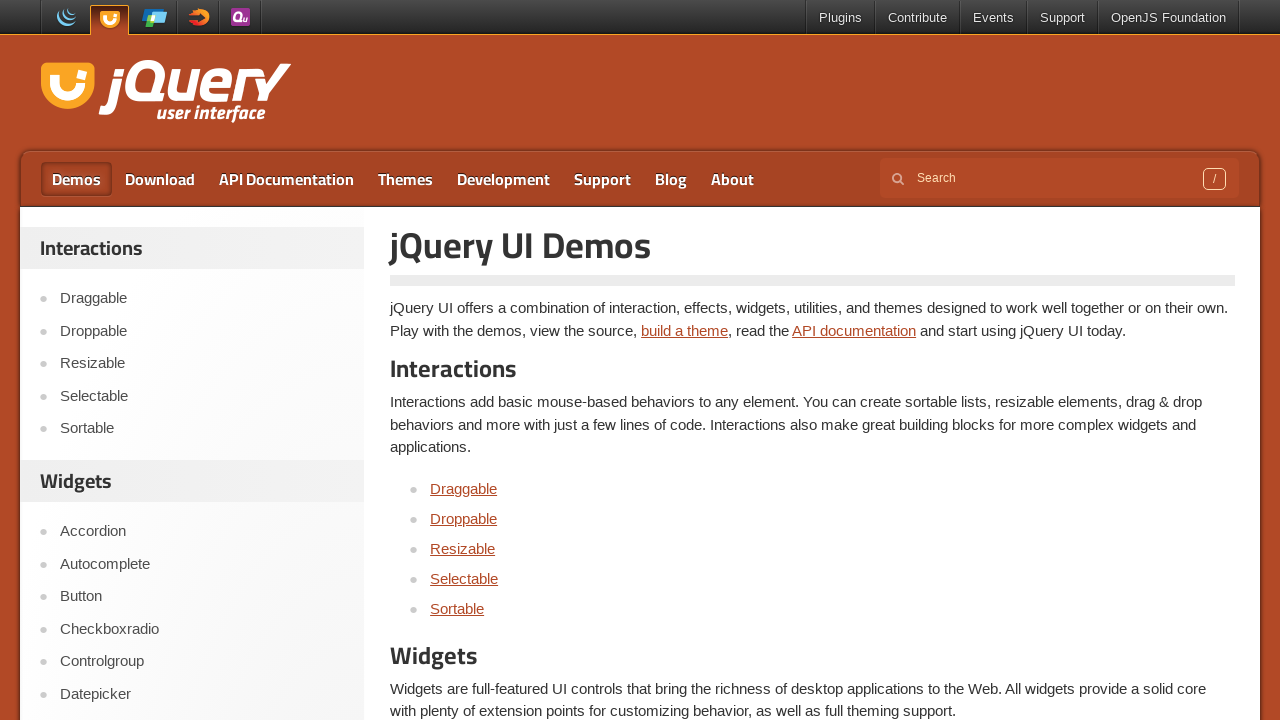

Clicked on Tooltip link to navigate to tooltip demo at (451, 360) on a:text('Tooltip')
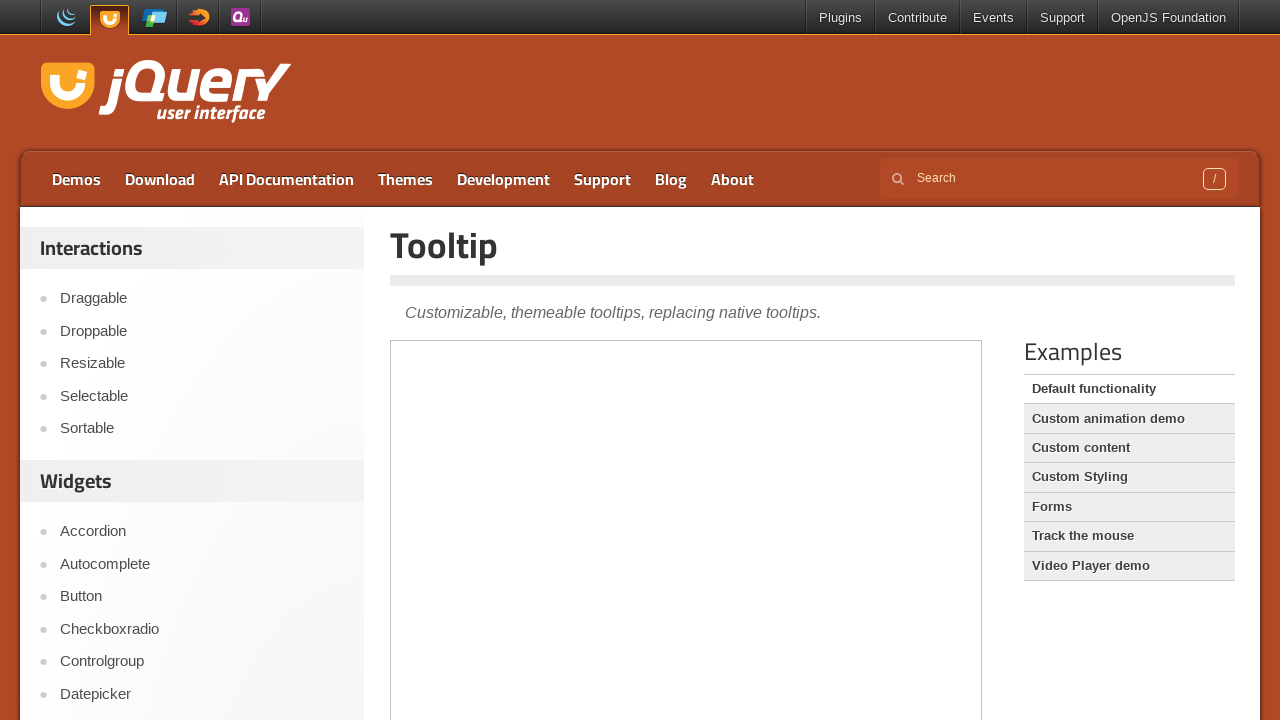

Located the demo iframe
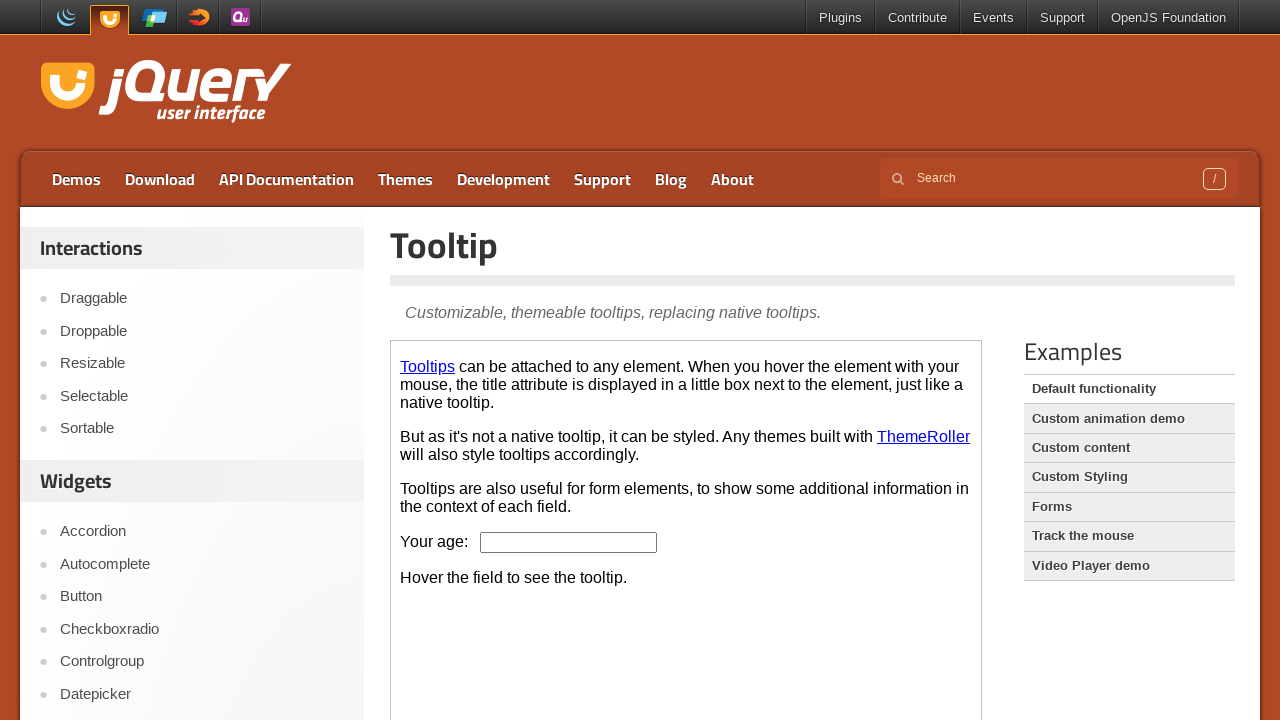

Retrieved tooltip text from age input field
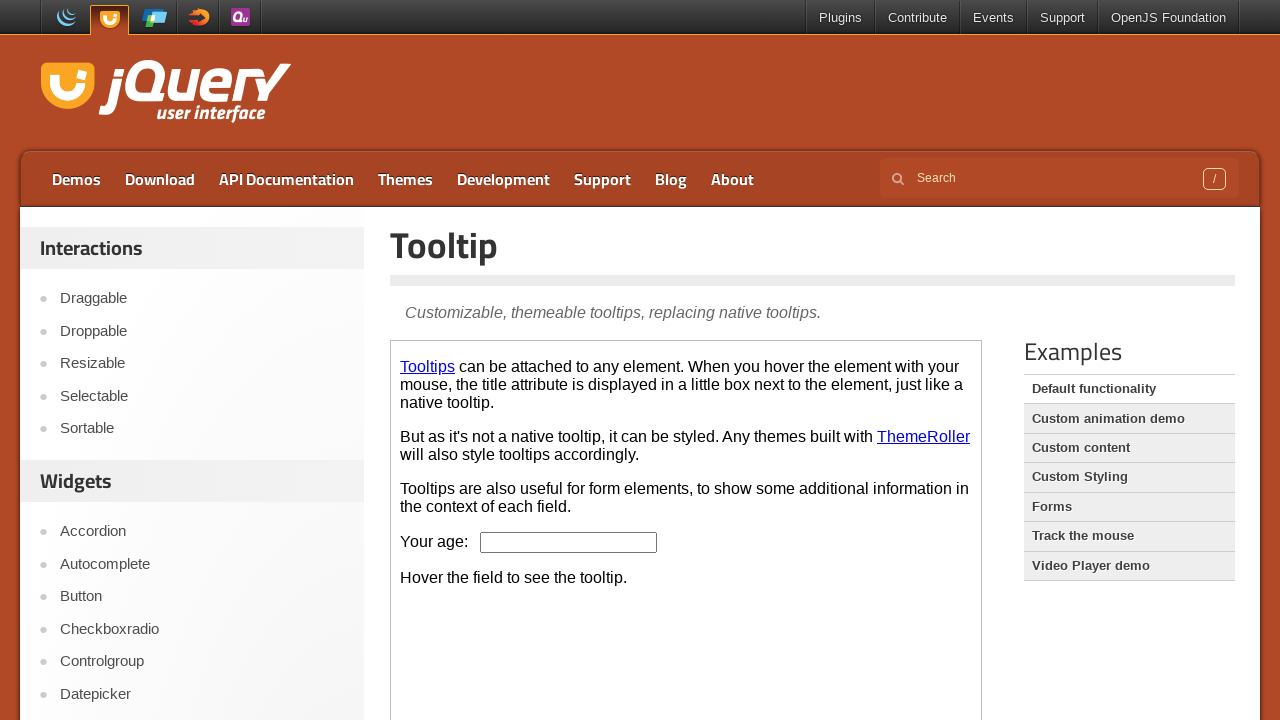

Tooltip text verified successfully - matches expected value
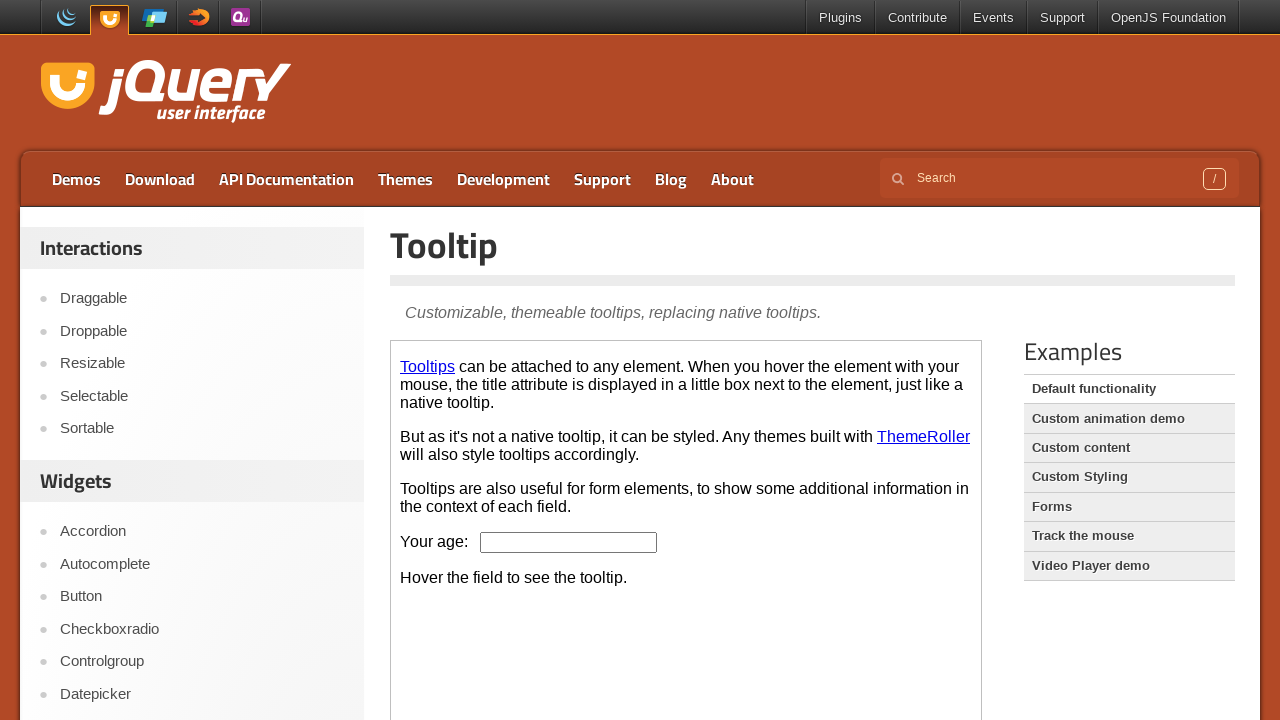

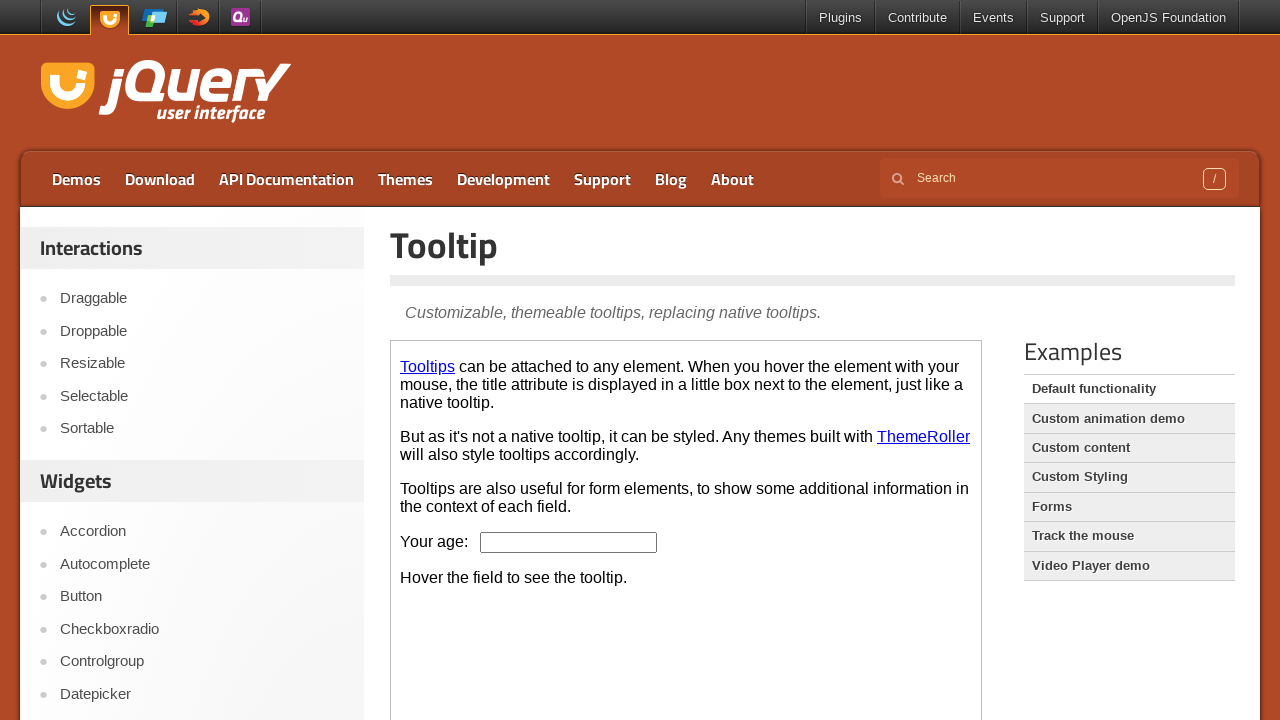